Tests a signup/contact form by filling in first name, last name, and email fields, then submitting the form

Starting URL: https://secure-retreat-92358.herokuapp.com/

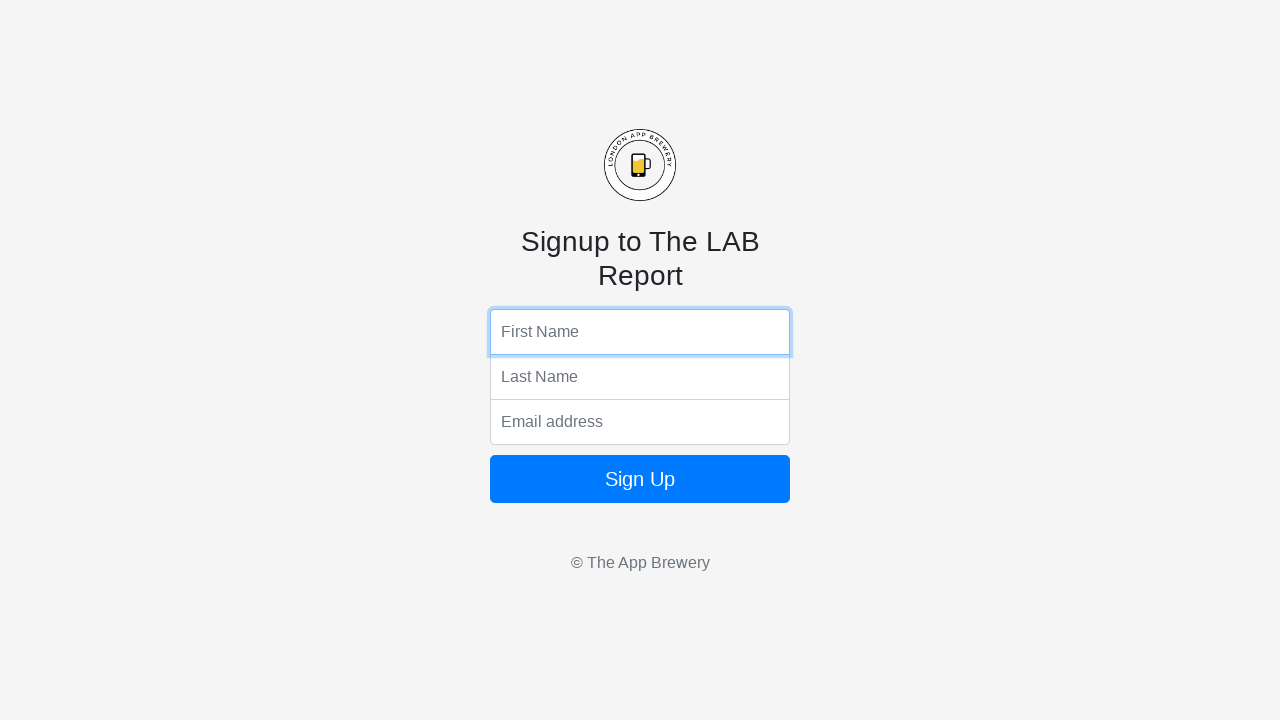

Filled first name field with 'Marcus' on input[name='fName']
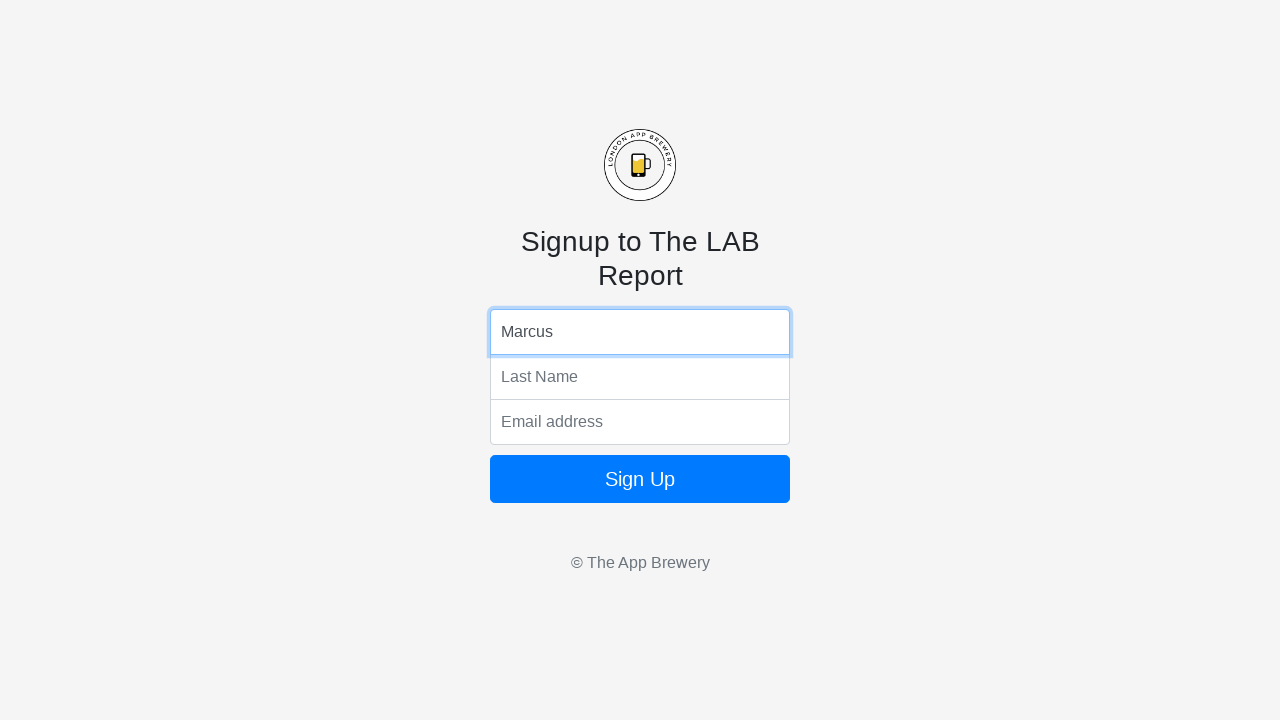

Filled last name field with 'Wellington' on input[name='lName']
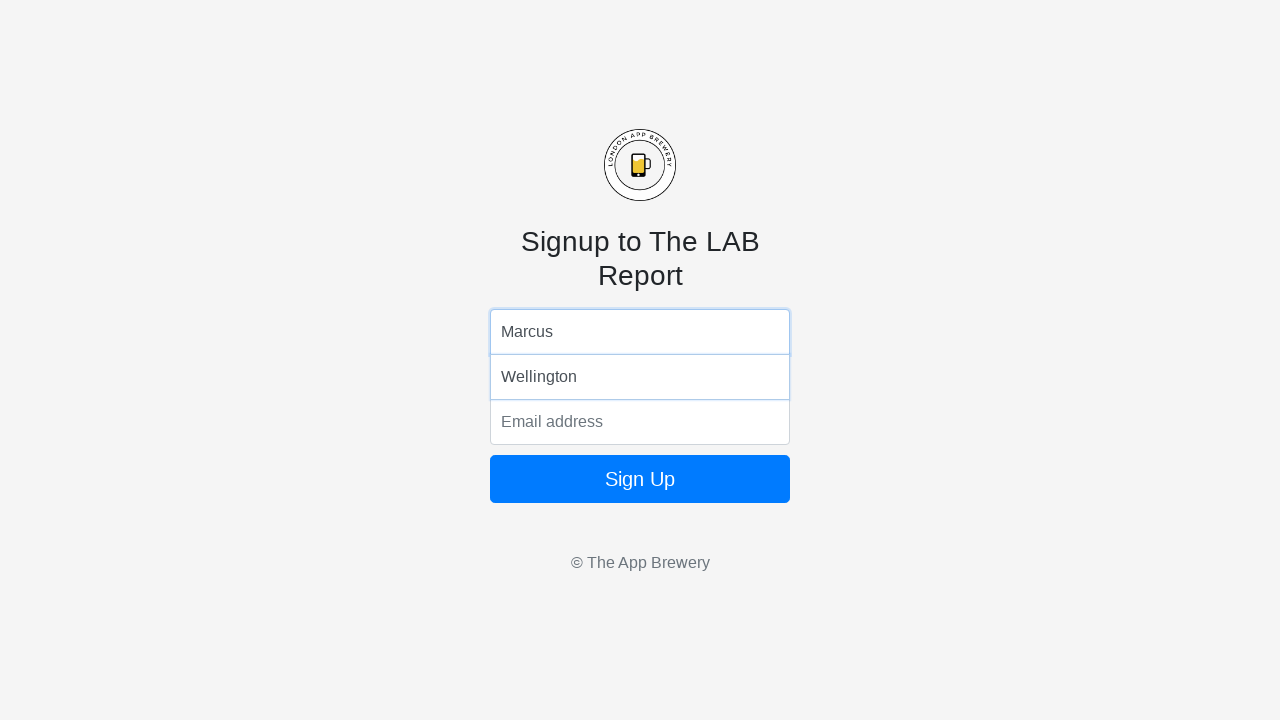

Filled email field with 'marcus.wellington@example.com' on input[name='email']
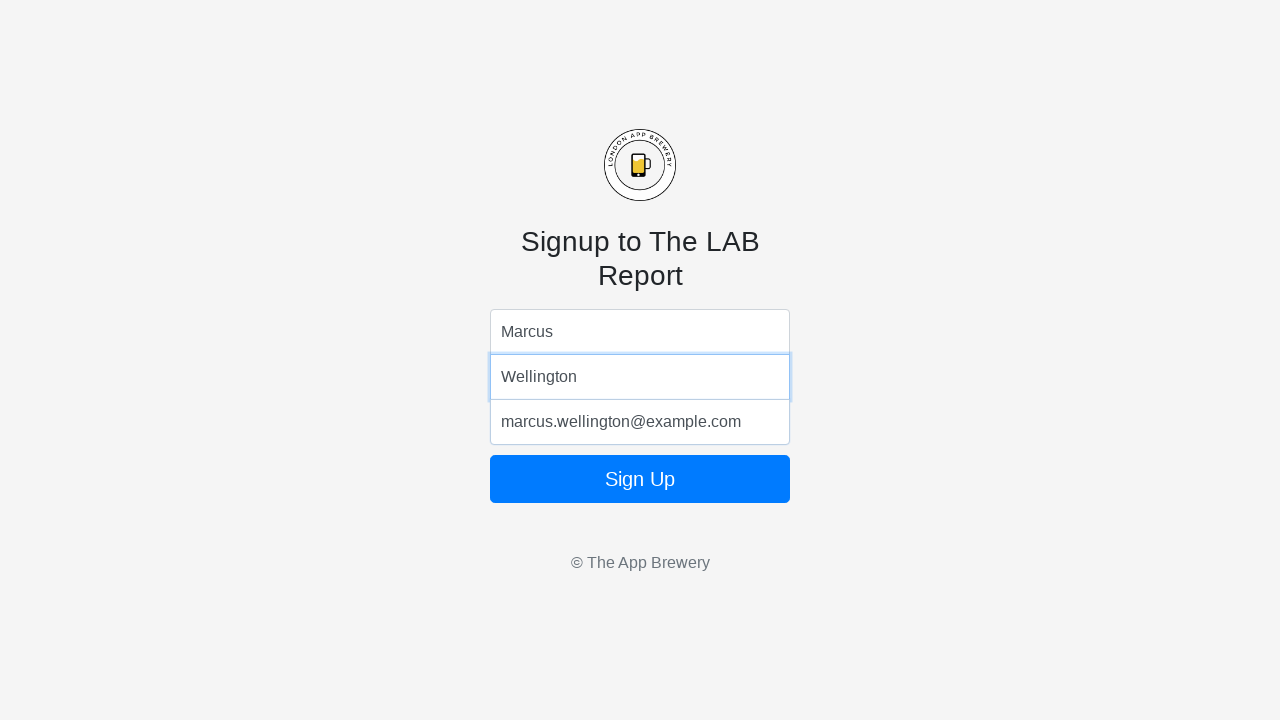

Clicked signup/submit button at (640, 479) on button[type='submit']
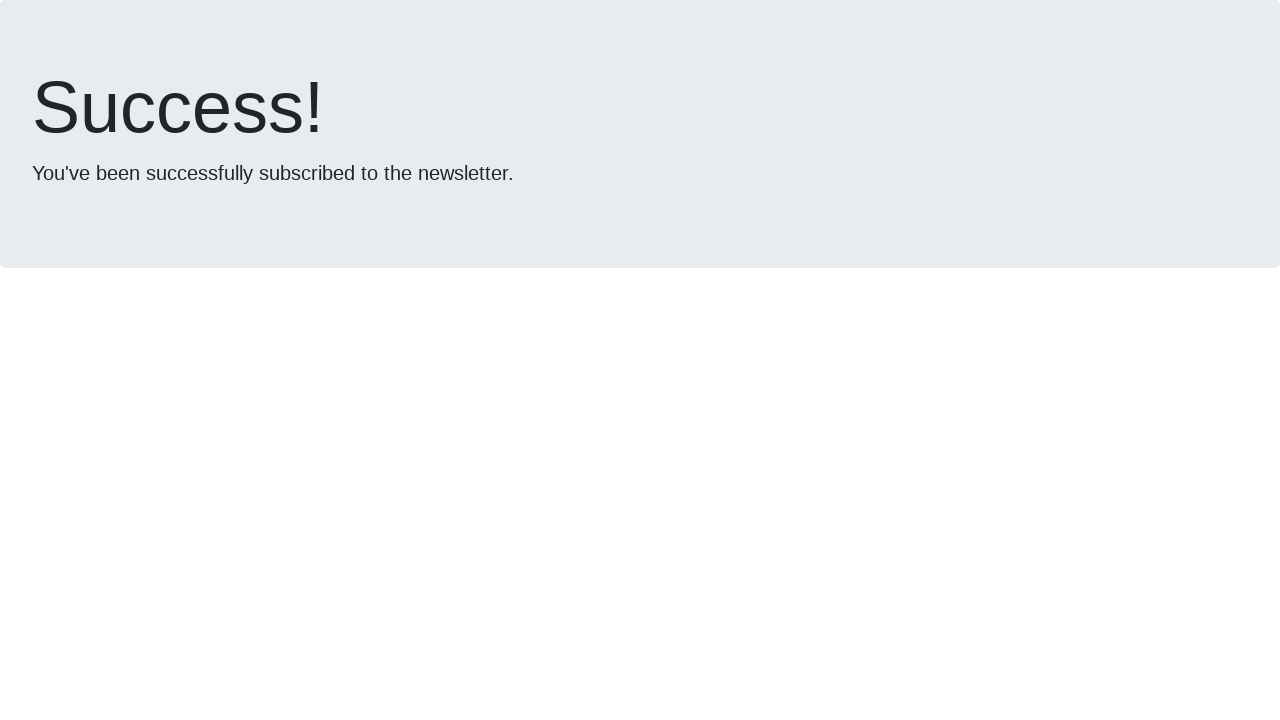

Form submission completed and page reached networkidle state
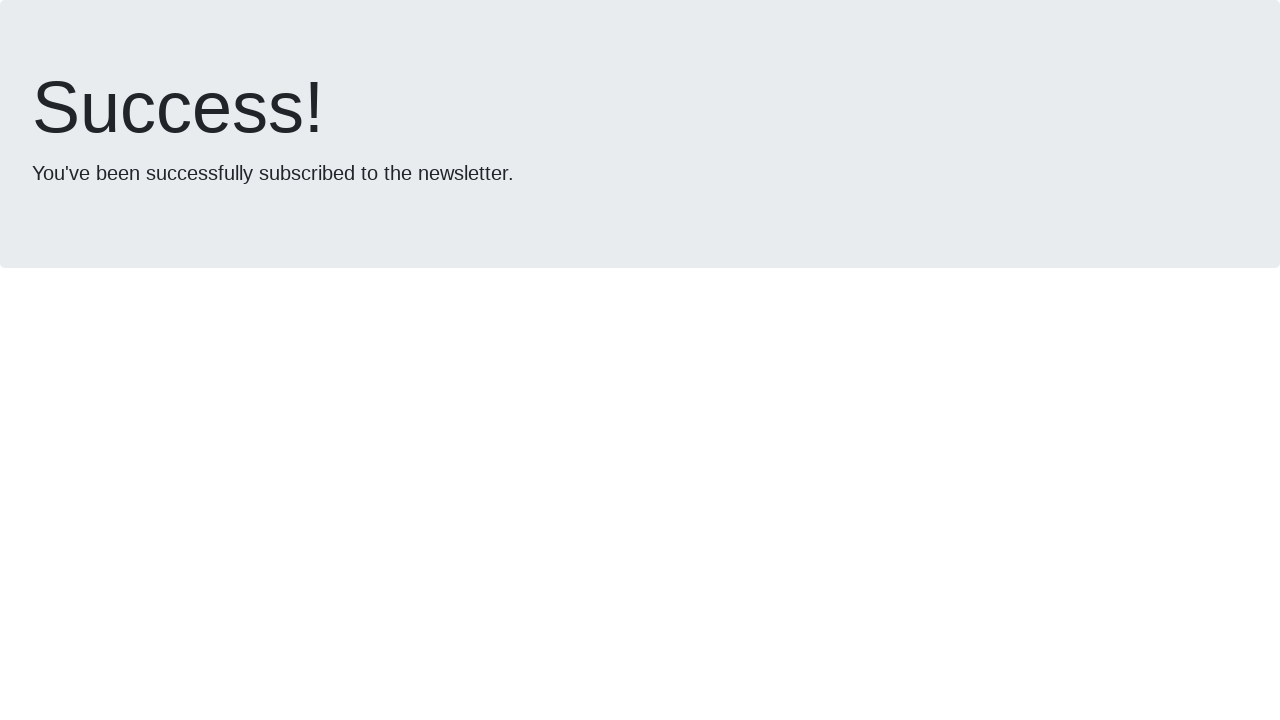

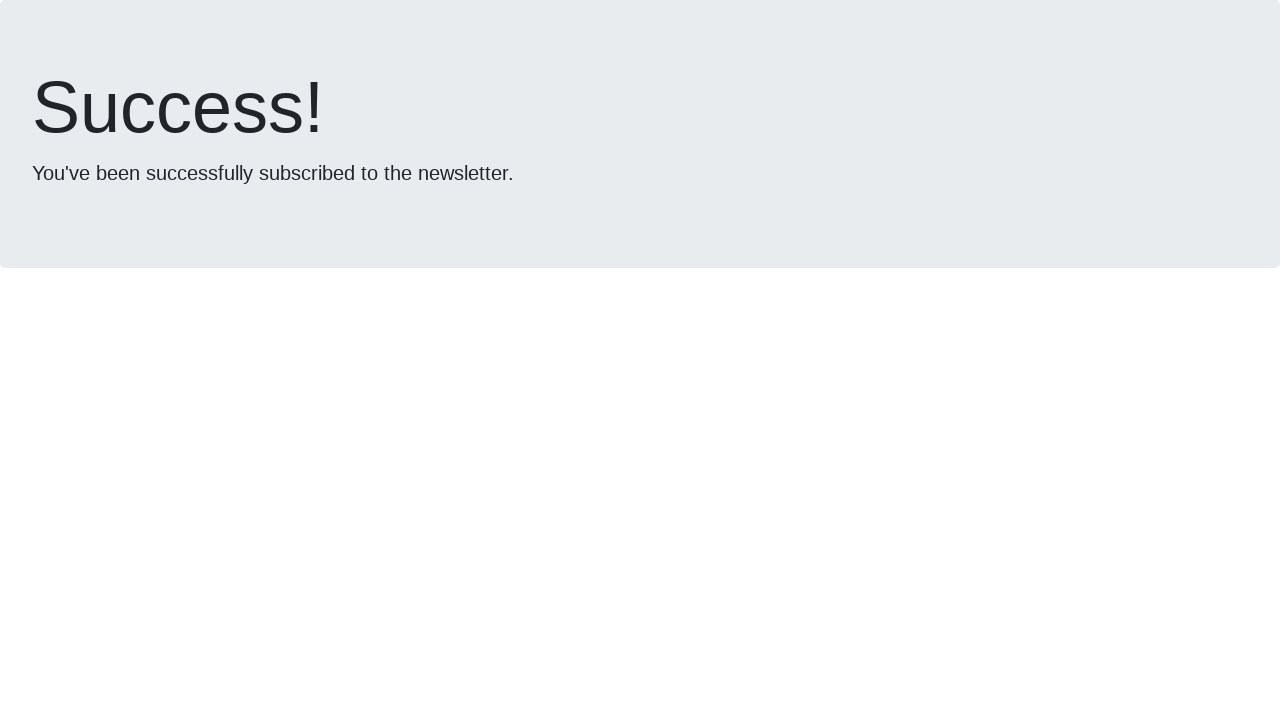